Opens the Wildberries e-commerce website and checks that the browser console does not contain any SEVERE error messages

Starting URL: https://www.wildberries.ru/

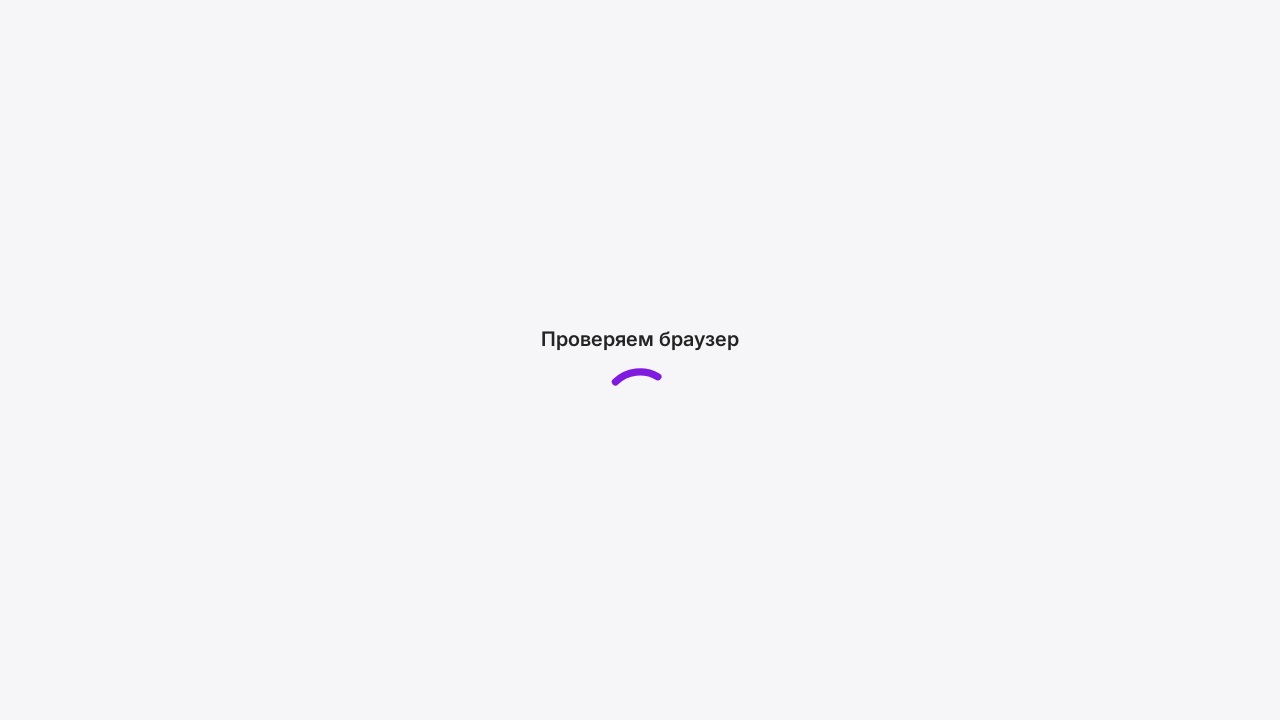

Attached console message handler
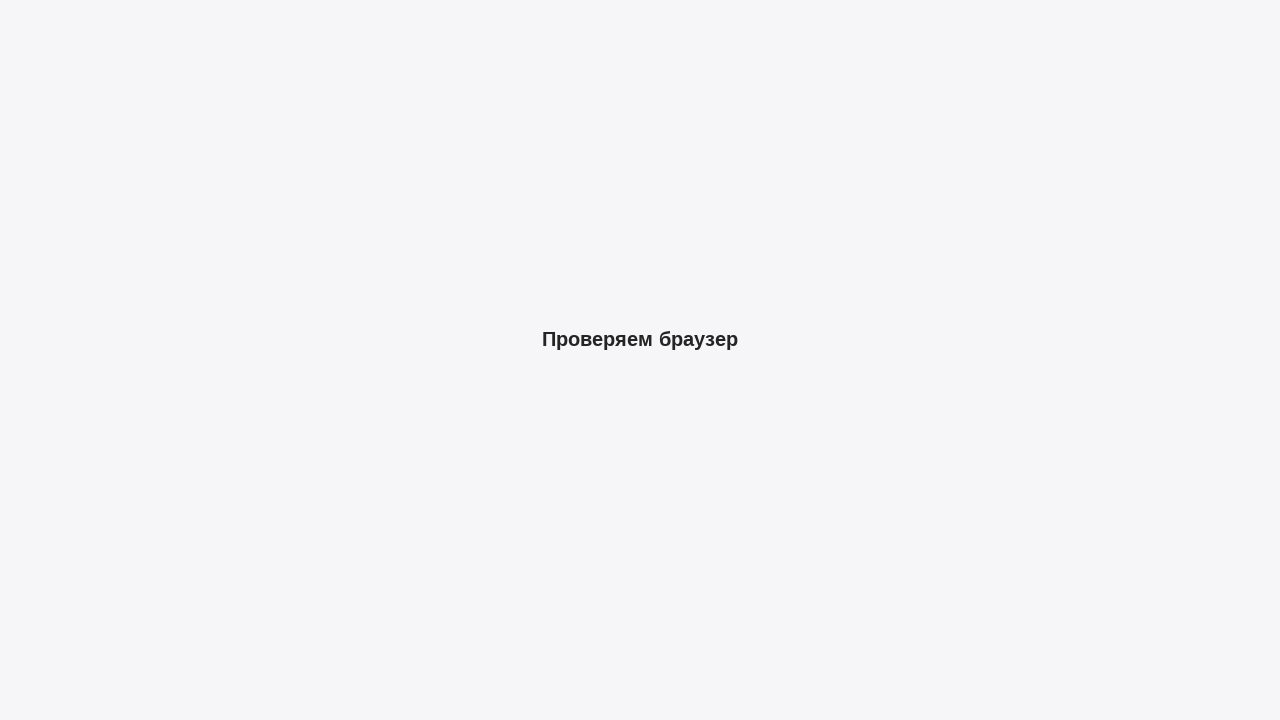

Waited for page to reach networkidle state
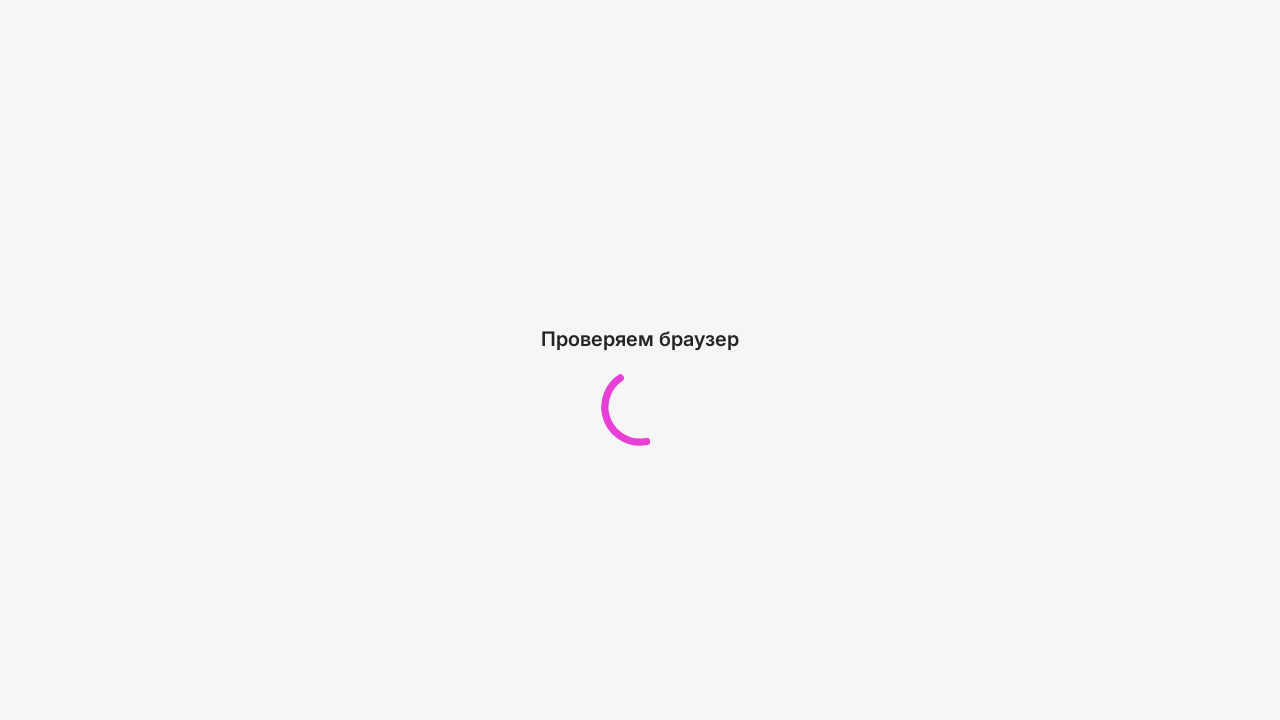

Verified that console does not contain SEVERE error messages
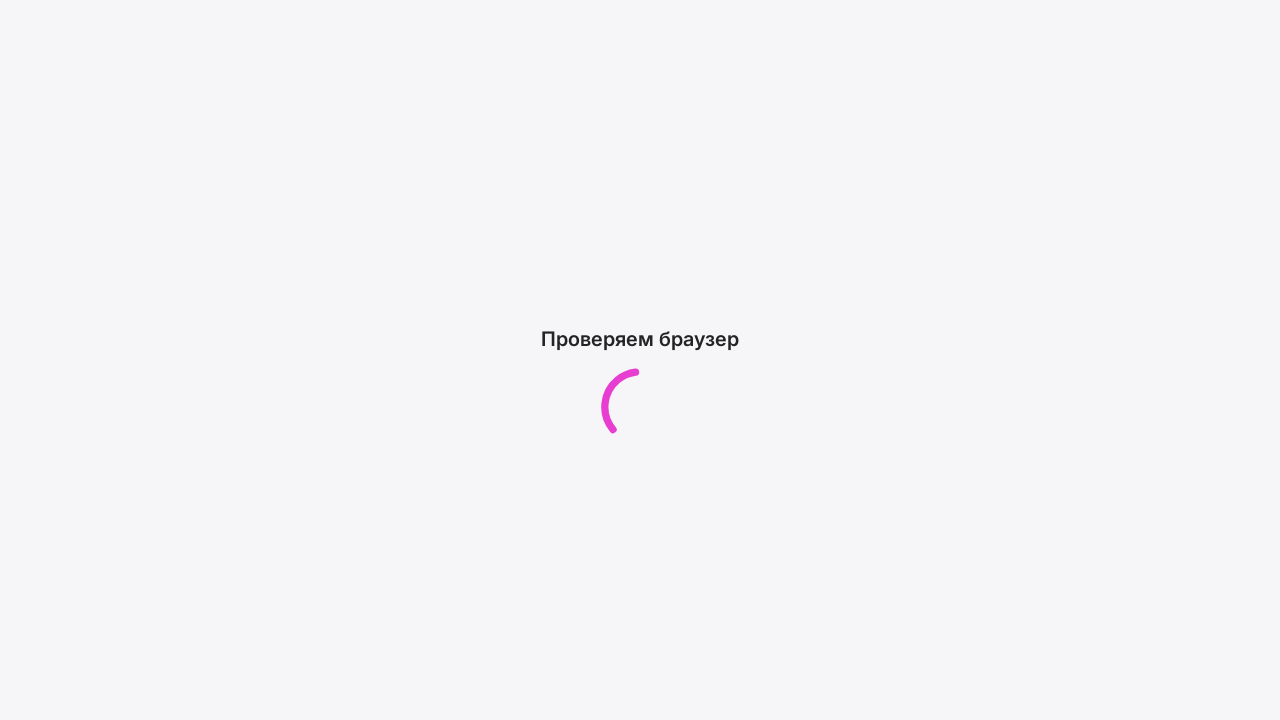

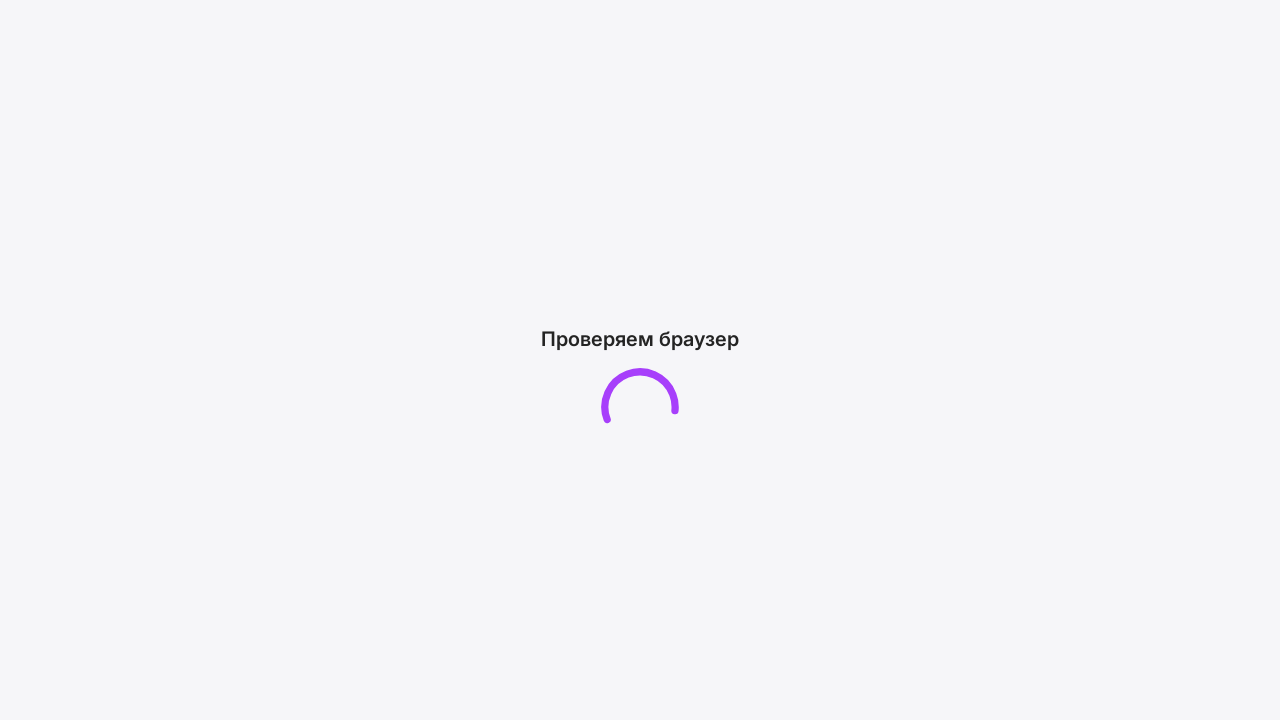